Tests checkbox handling functionality by selecting all checkboxes on a practice automation site, then toggling the last 3 checkboxes, and finally toggling the first 3 checkboxes.

Starting URL: https://testautomationpractice.blogspot.com/

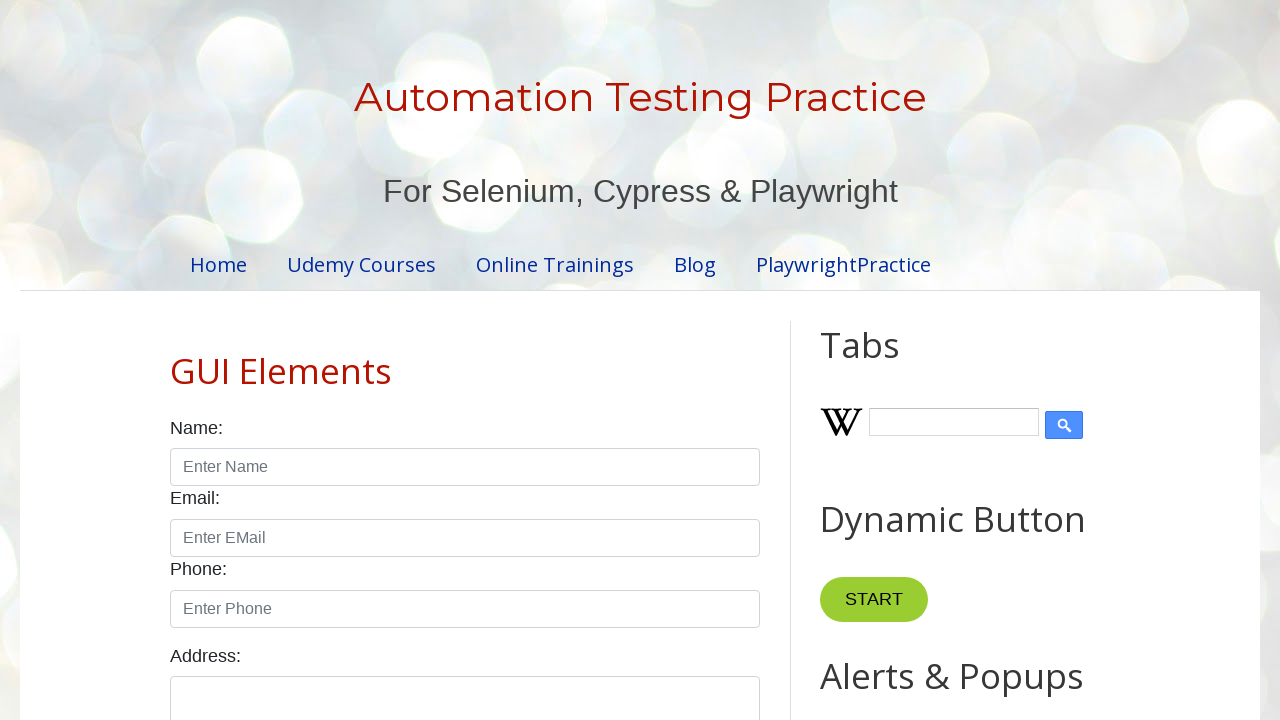

Waited for checkboxes to load on the page
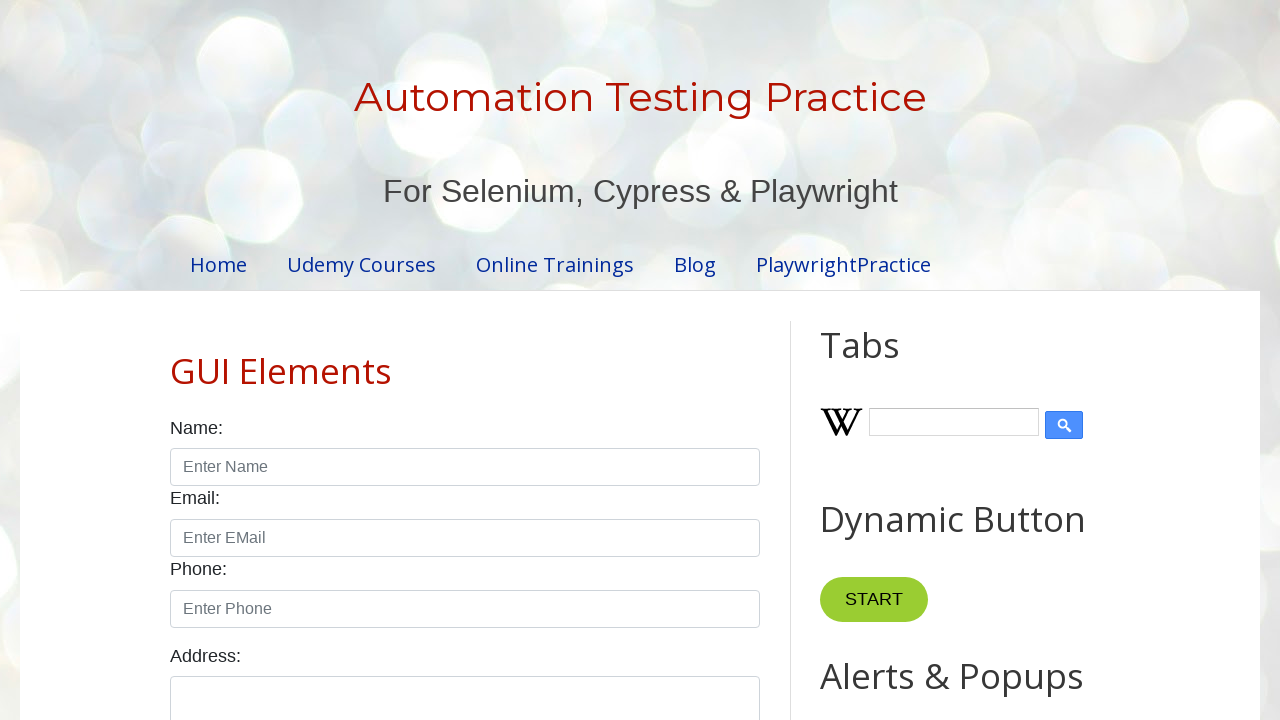

Located all checkbox elements on the page
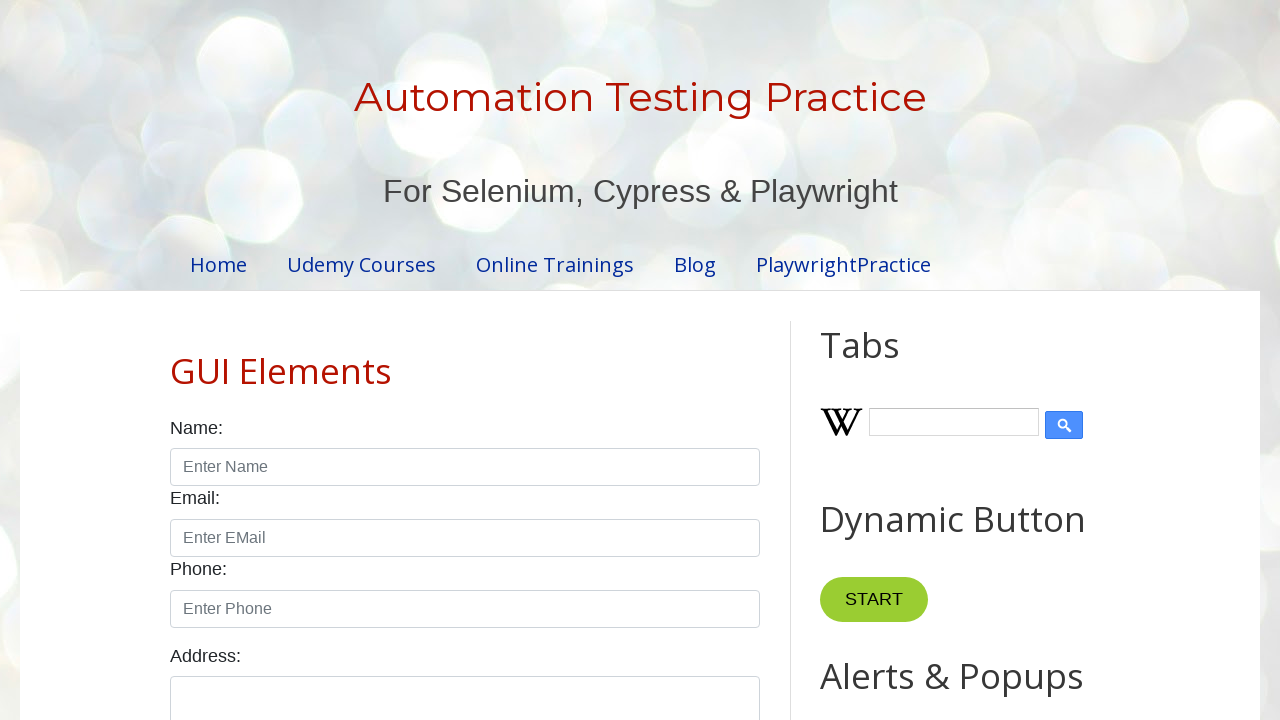

Found 7 checkboxes total
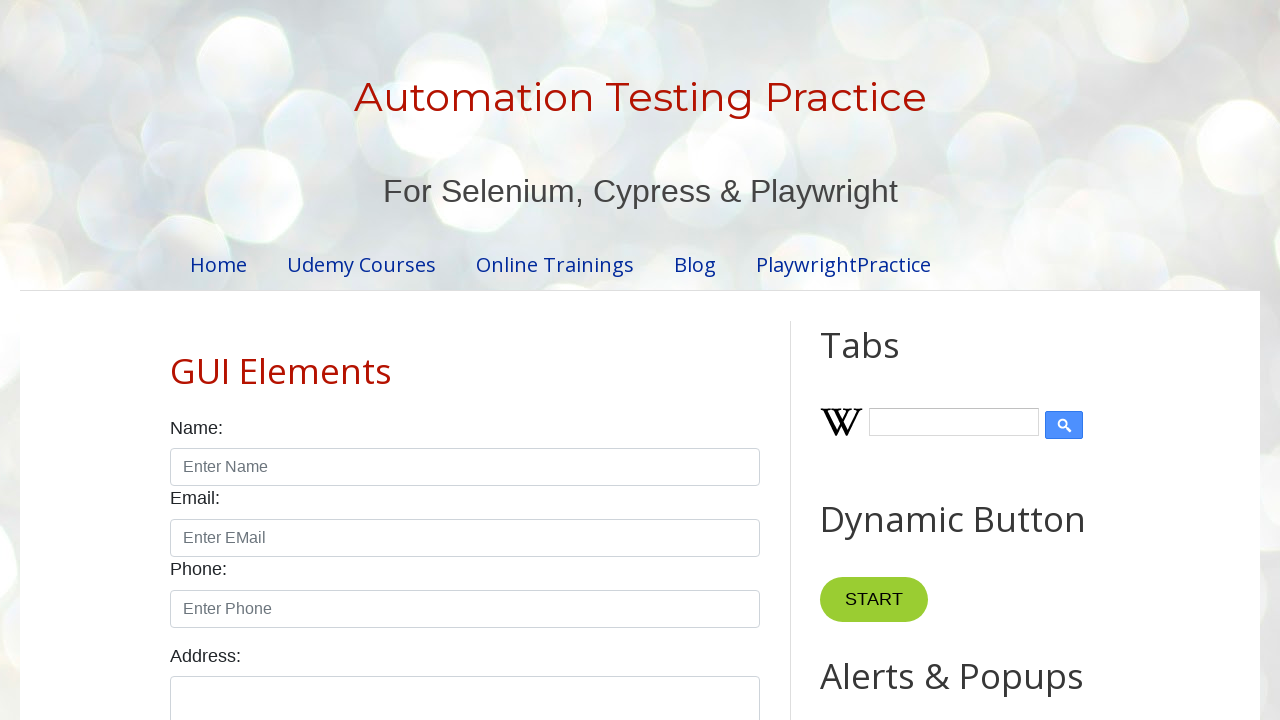

Clicked checkbox 1 to select it at (176, 360) on input.form-check-input[type='checkbox'] >> nth=0
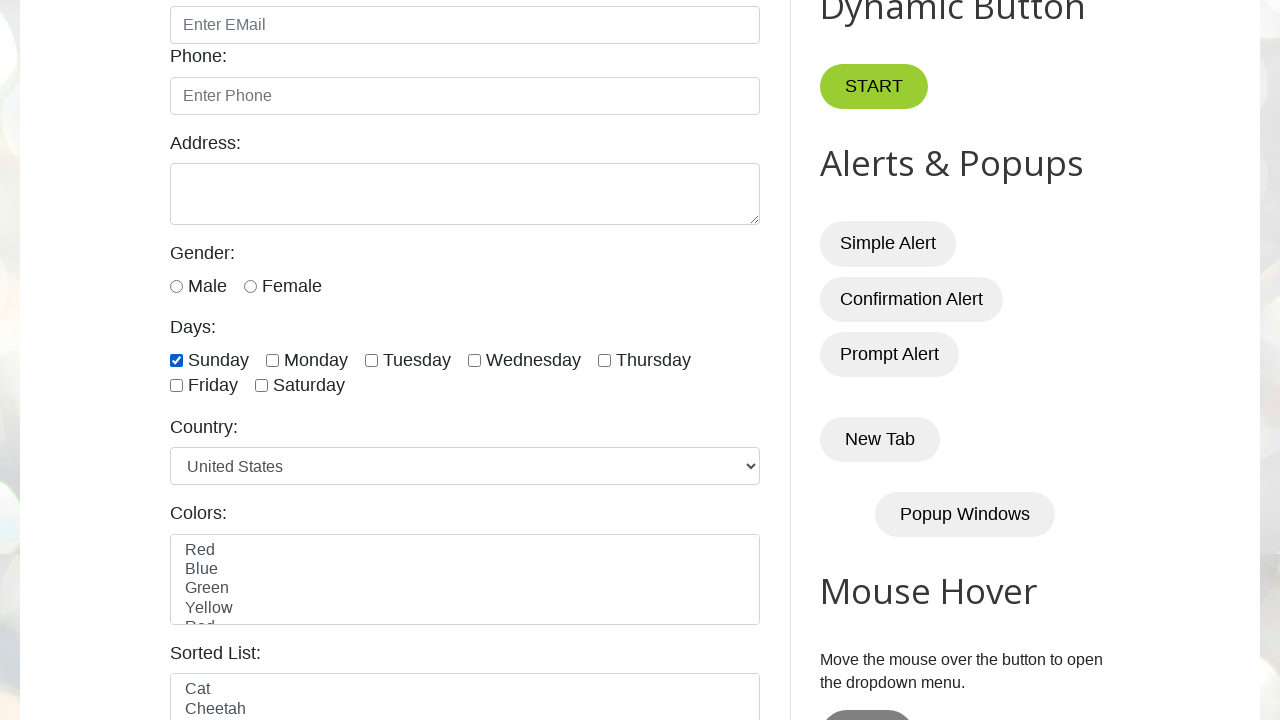

Clicked checkbox 2 to select it at (272, 360) on input.form-check-input[type='checkbox'] >> nth=1
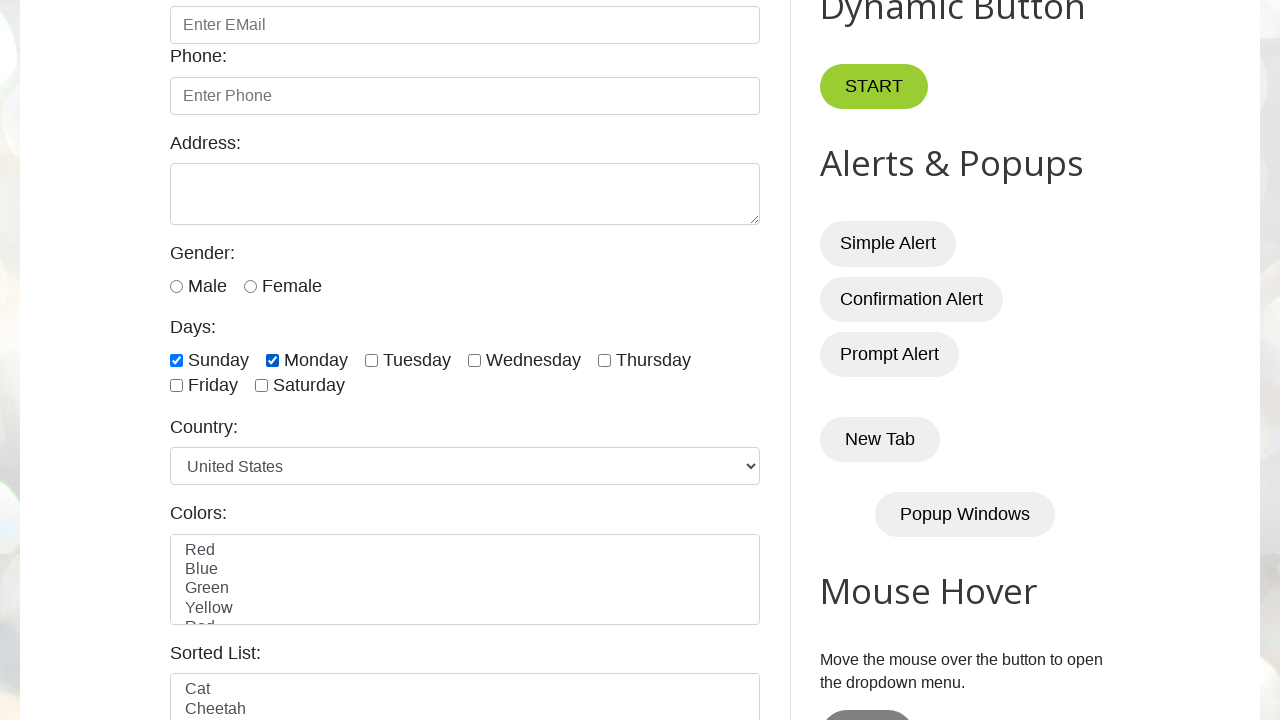

Clicked checkbox 3 to select it at (372, 360) on input.form-check-input[type='checkbox'] >> nth=2
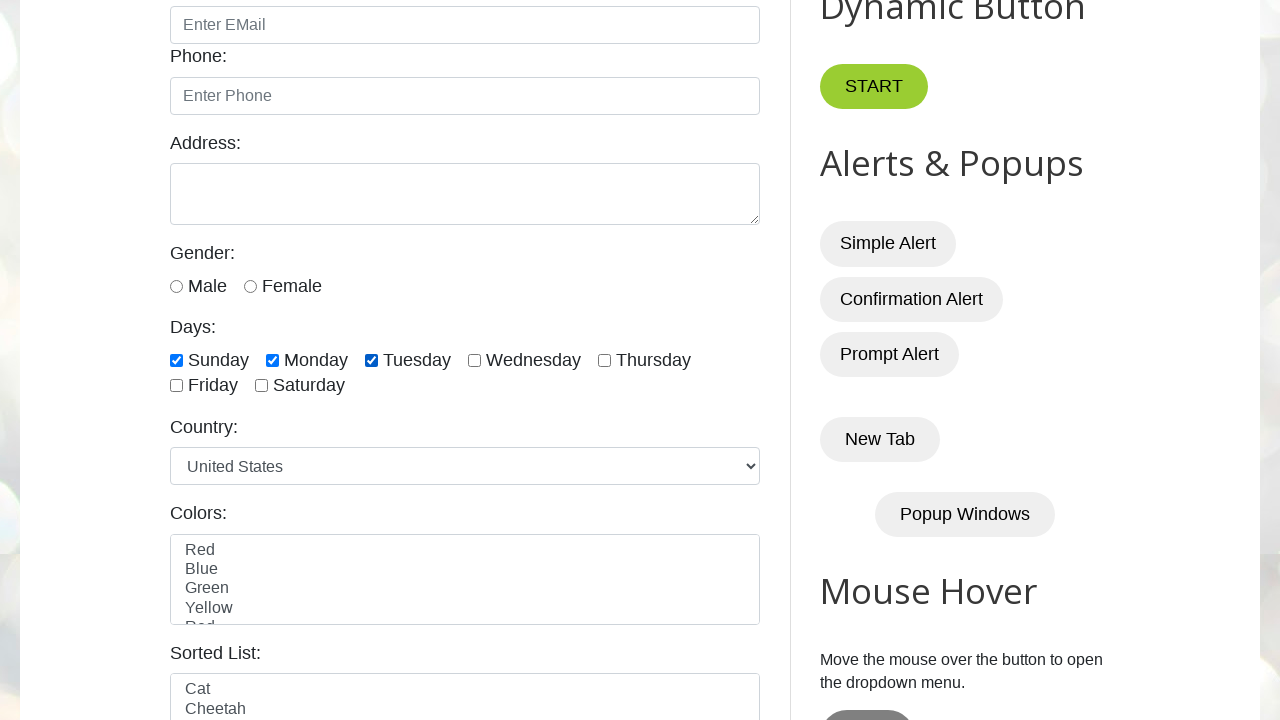

Clicked checkbox 4 to select it at (474, 360) on input.form-check-input[type='checkbox'] >> nth=3
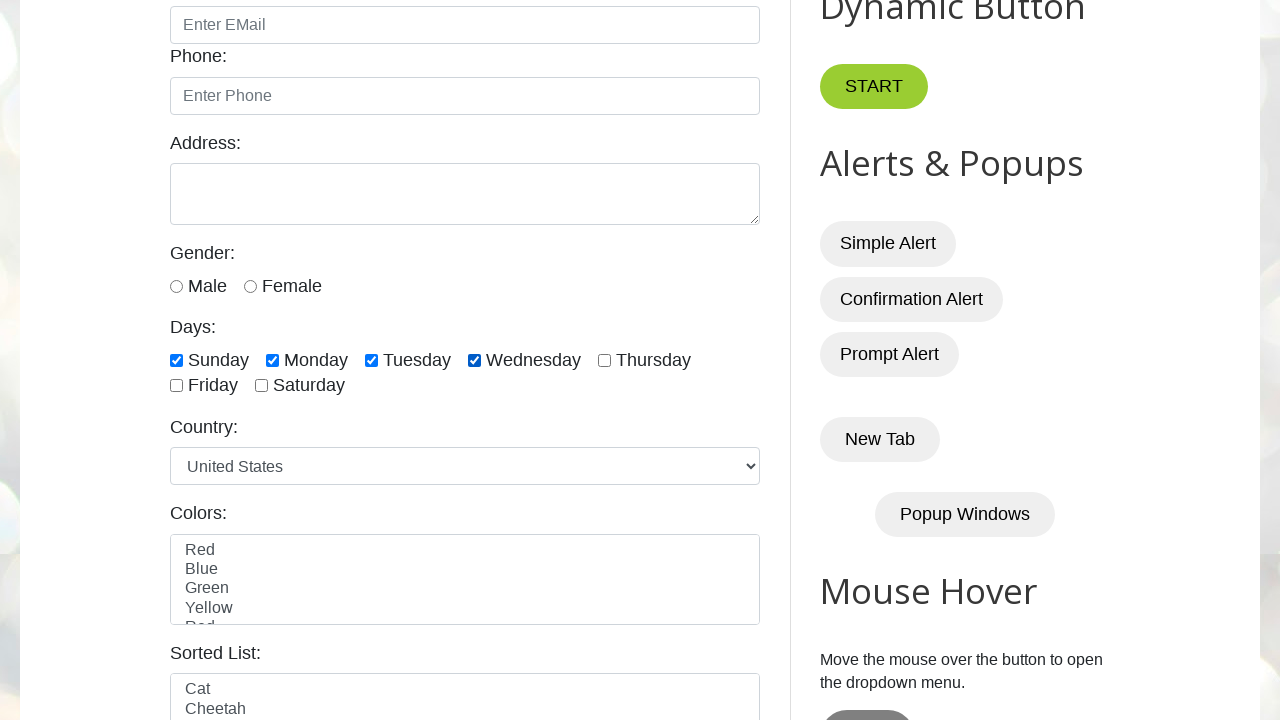

Clicked checkbox 5 to select it at (604, 360) on input.form-check-input[type='checkbox'] >> nth=4
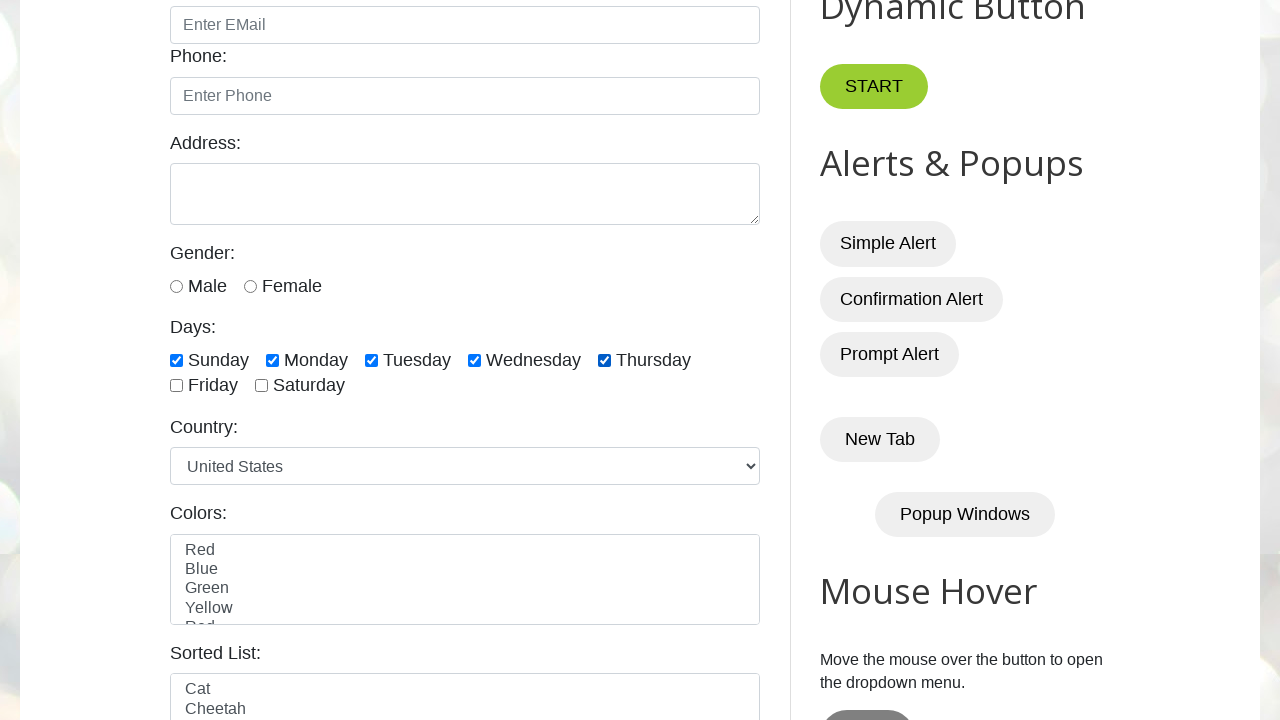

Clicked checkbox 6 to select it at (176, 386) on input.form-check-input[type='checkbox'] >> nth=5
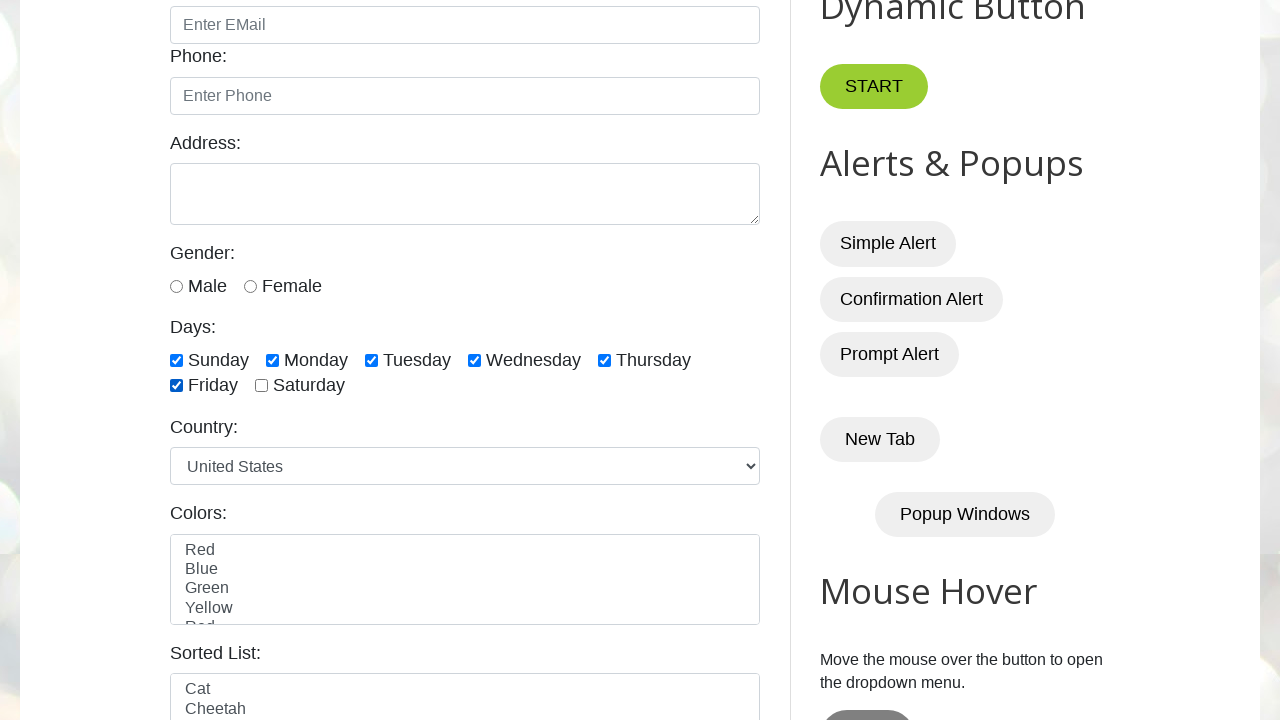

Clicked checkbox 7 to select it at (262, 386) on input.form-check-input[type='checkbox'] >> nth=6
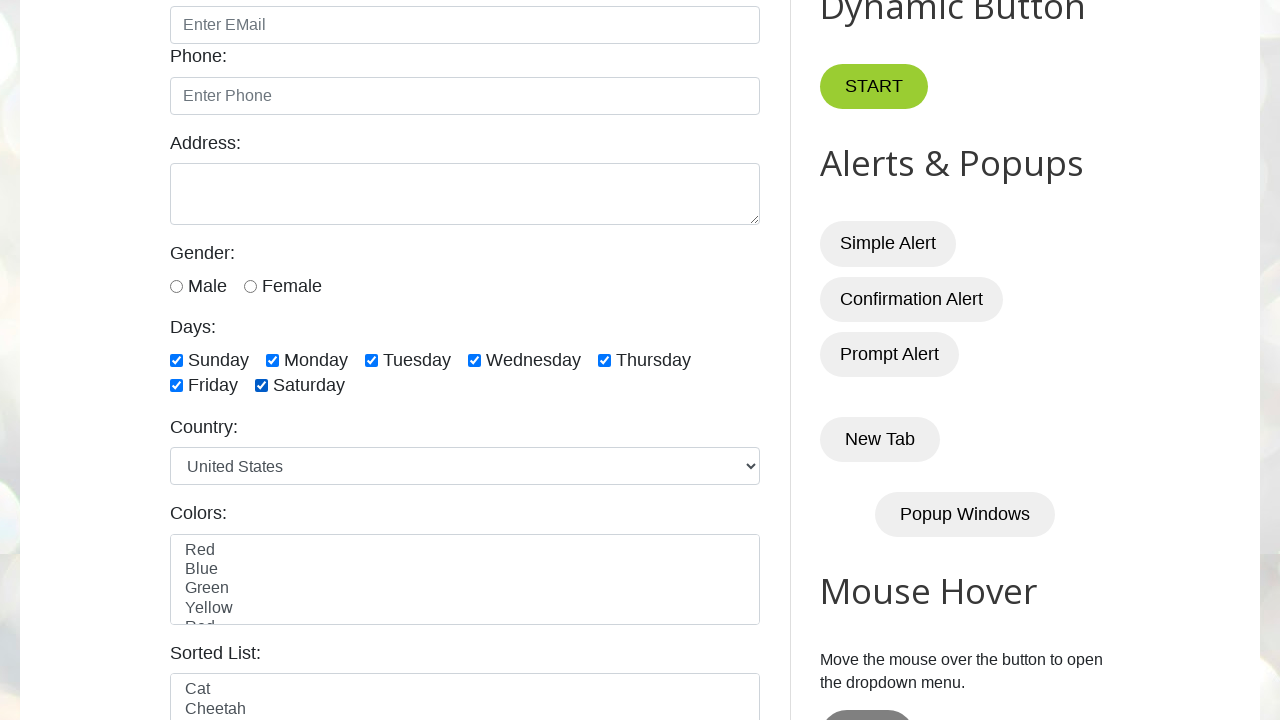

Toggled checkbox 5 (last 3 checkboxes - deselecting) at (604, 360) on input.form-check-input[type='checkbox'] >> nth=4
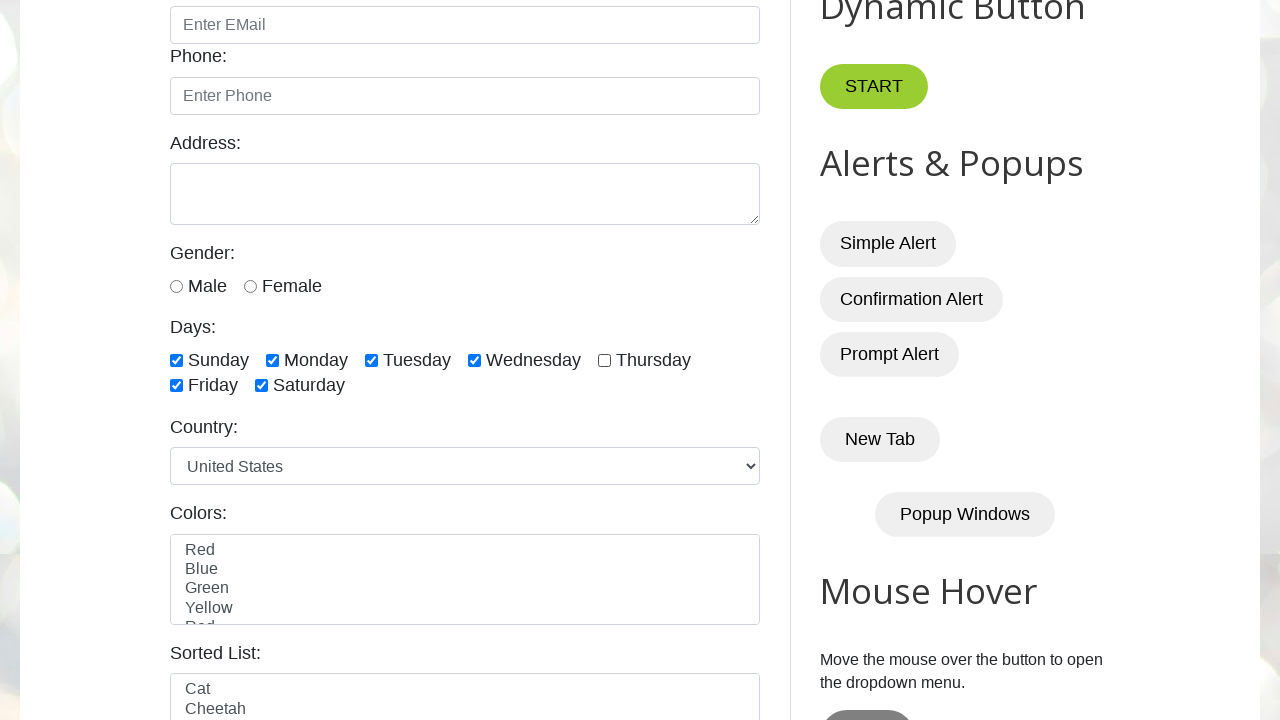

Toggled checkbox 6 (last 3 checkboxes - deselecting) at (176, 386) on input.form-check-input[type='checkbox'] >> nth=5
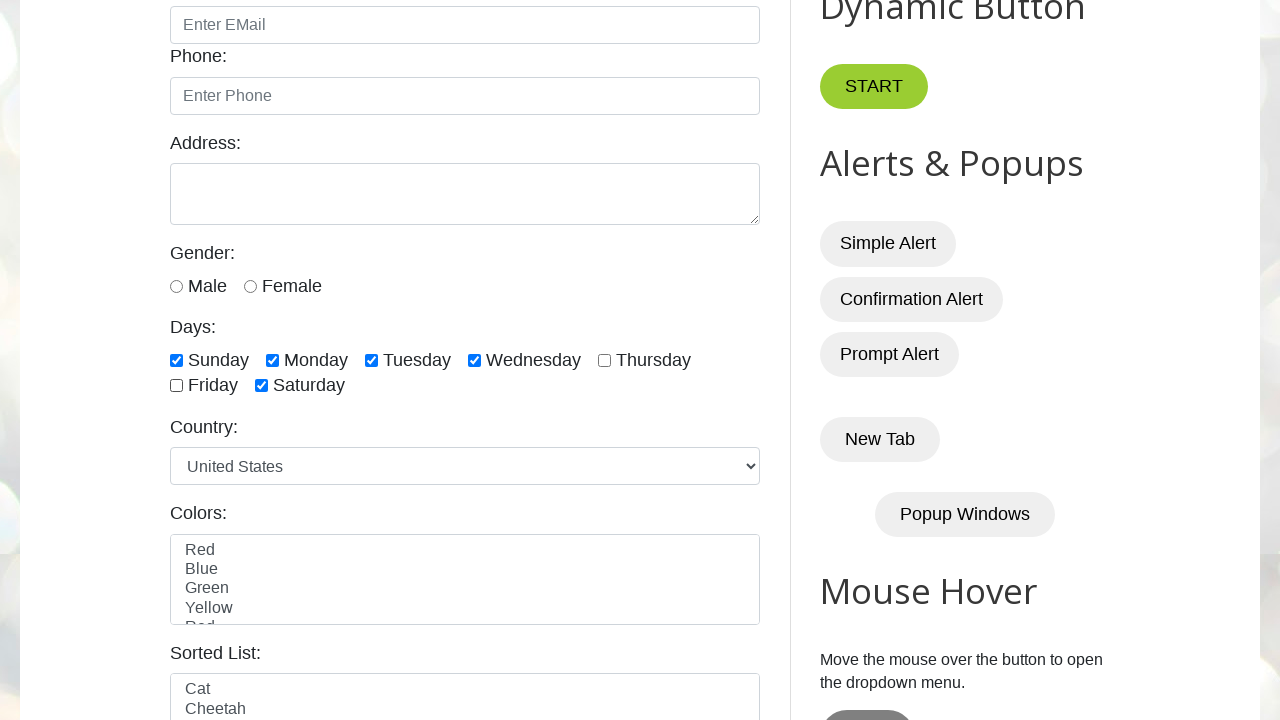

Toggled checkbox 7 (last 3 checkboxes - deselecting) at (262, 386) on input.form-check-input[type='checkbox'] >> nth=6
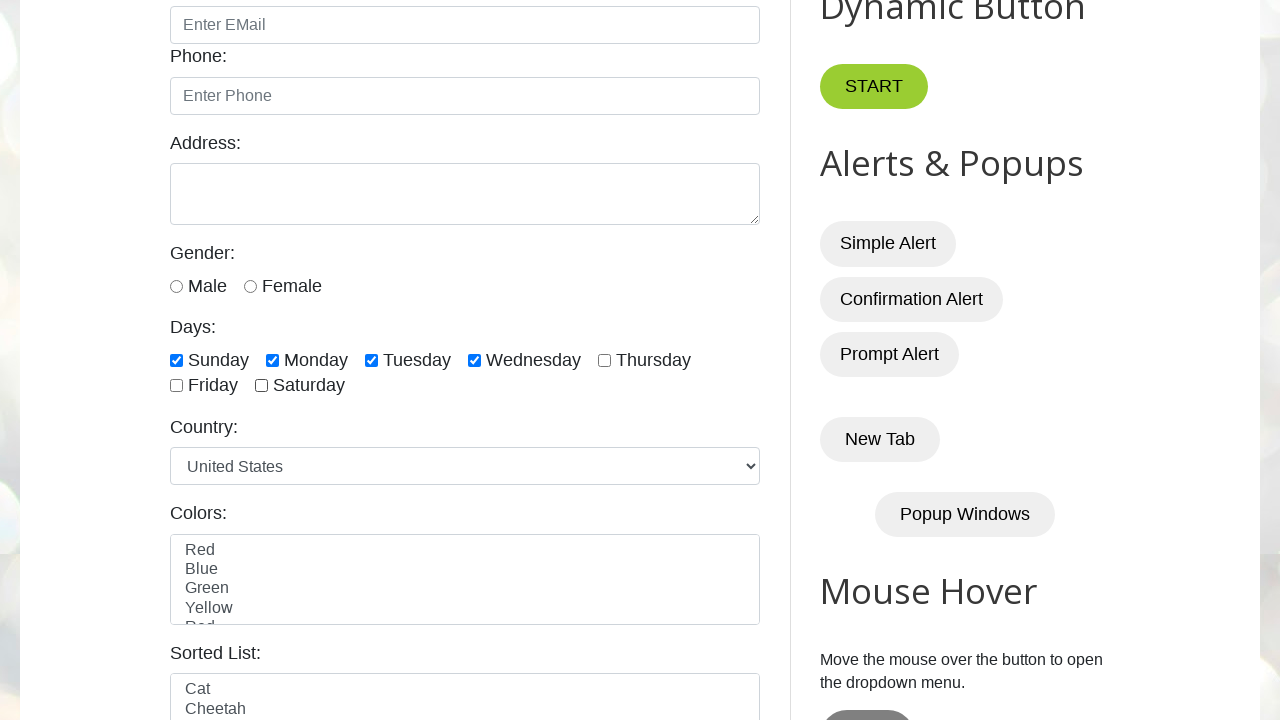

Toggled checkbox 1 (first 3 checkboxes - deselecting) at (176, 360) on input.form-check-input[type='checkbox'] >> nth=0
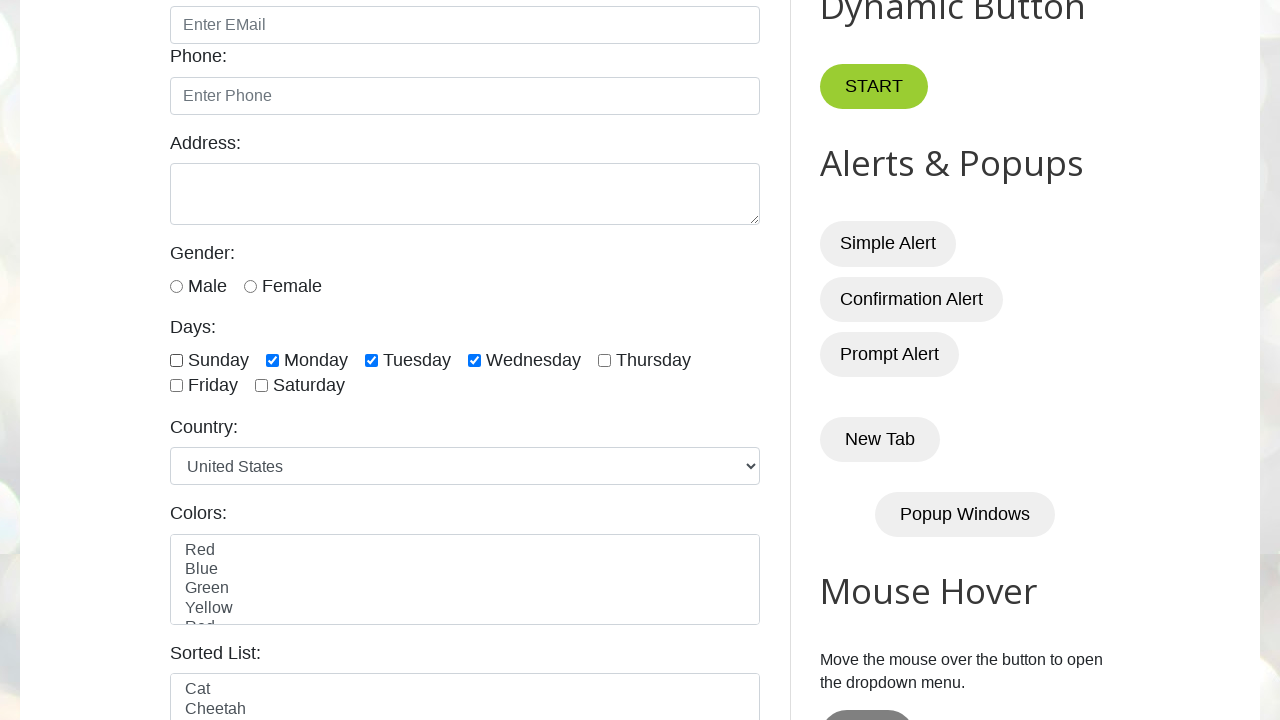

Toggled checkbox 2 (first 3 checkboxes - deselecting) at (272, 360) on input.form-check-input[type='checkbox'] >> nth=1
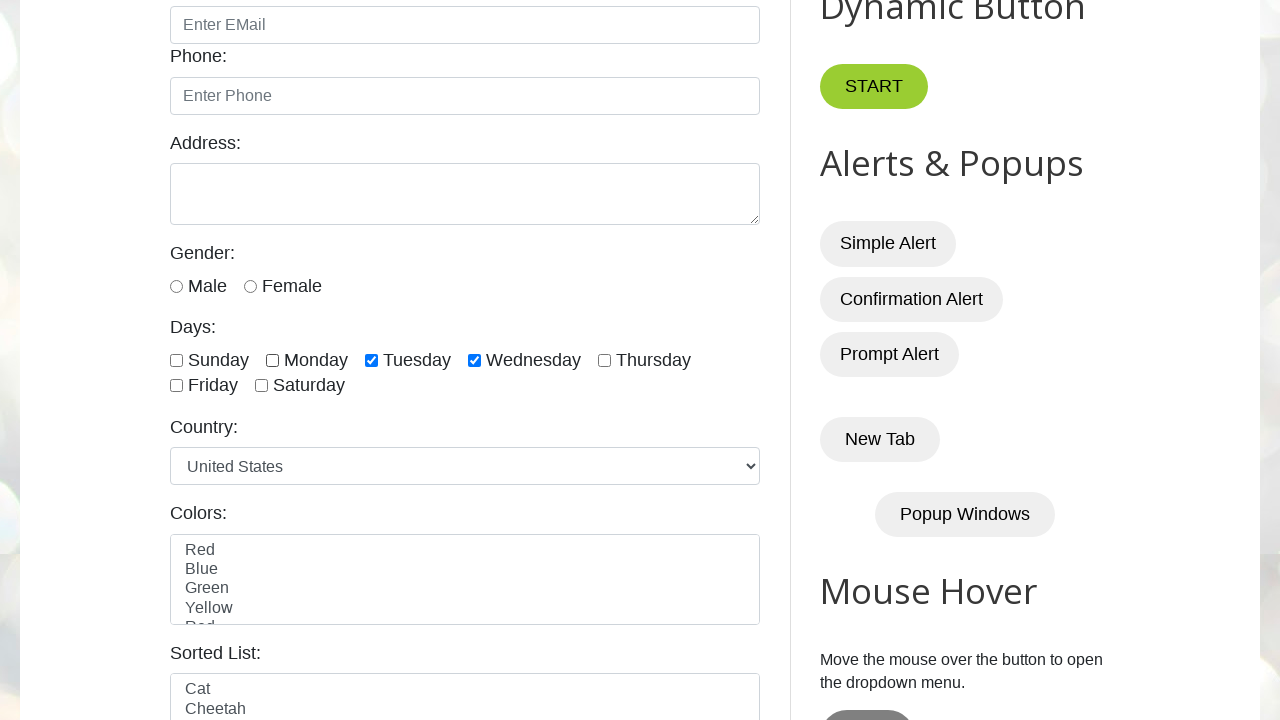

Toggled checkbox 3 (first 3 checkboxes - deselecting) at (372, 360) on input.form-check-input[type='checkbox'] >> nth=2
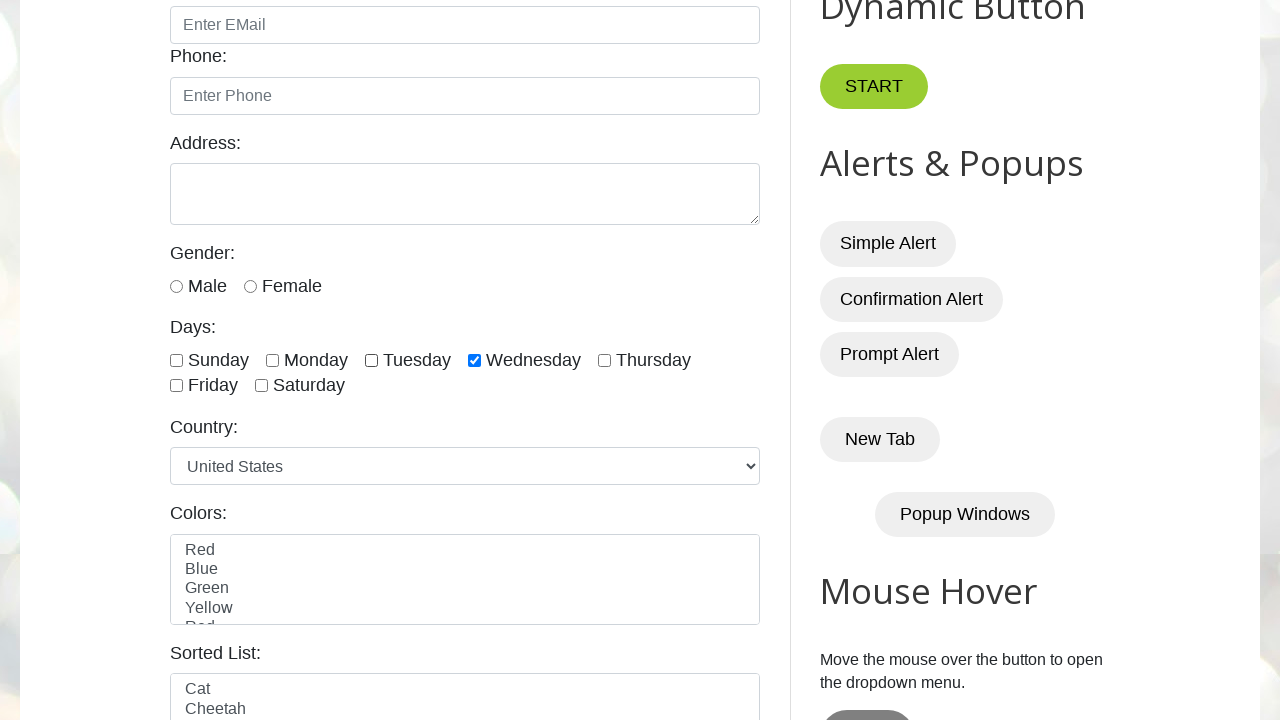

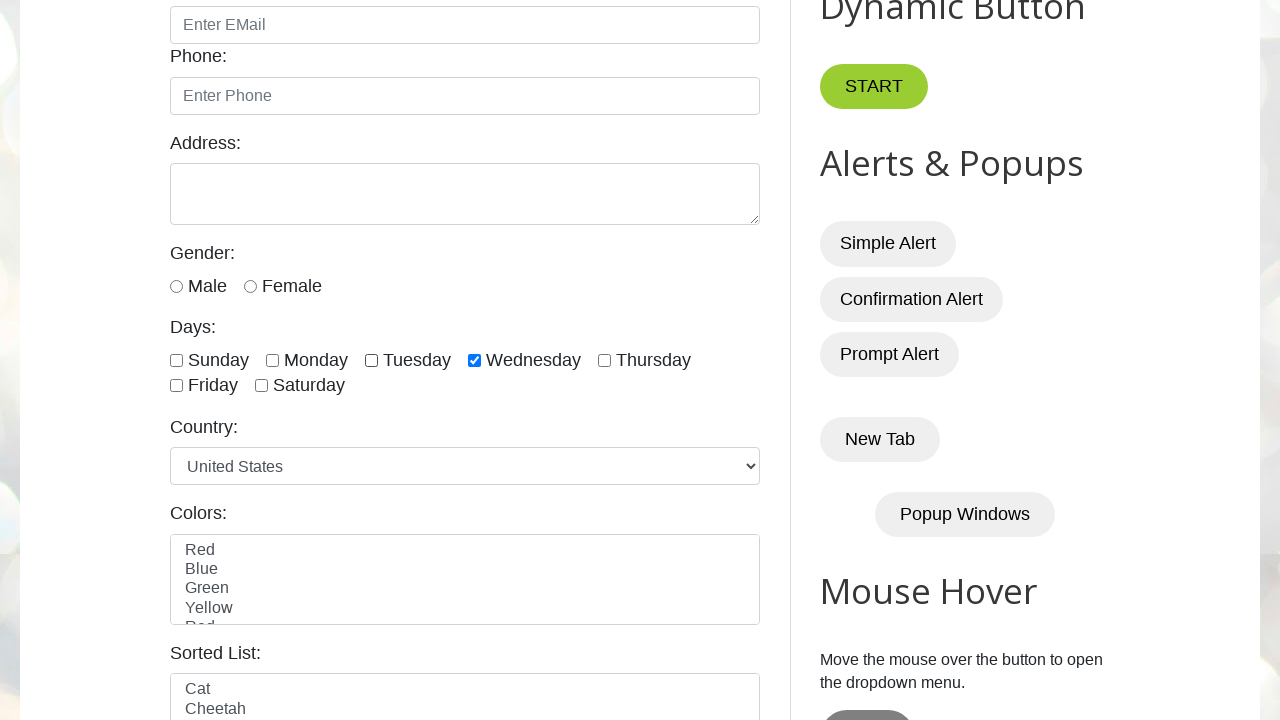